Tests calendar date picker functionality by selecting departure and return dates, then adjusting passenger count on a flight booking practice page

Starting URL: https://rahulshettyacademy.com/dropdownsPractise/

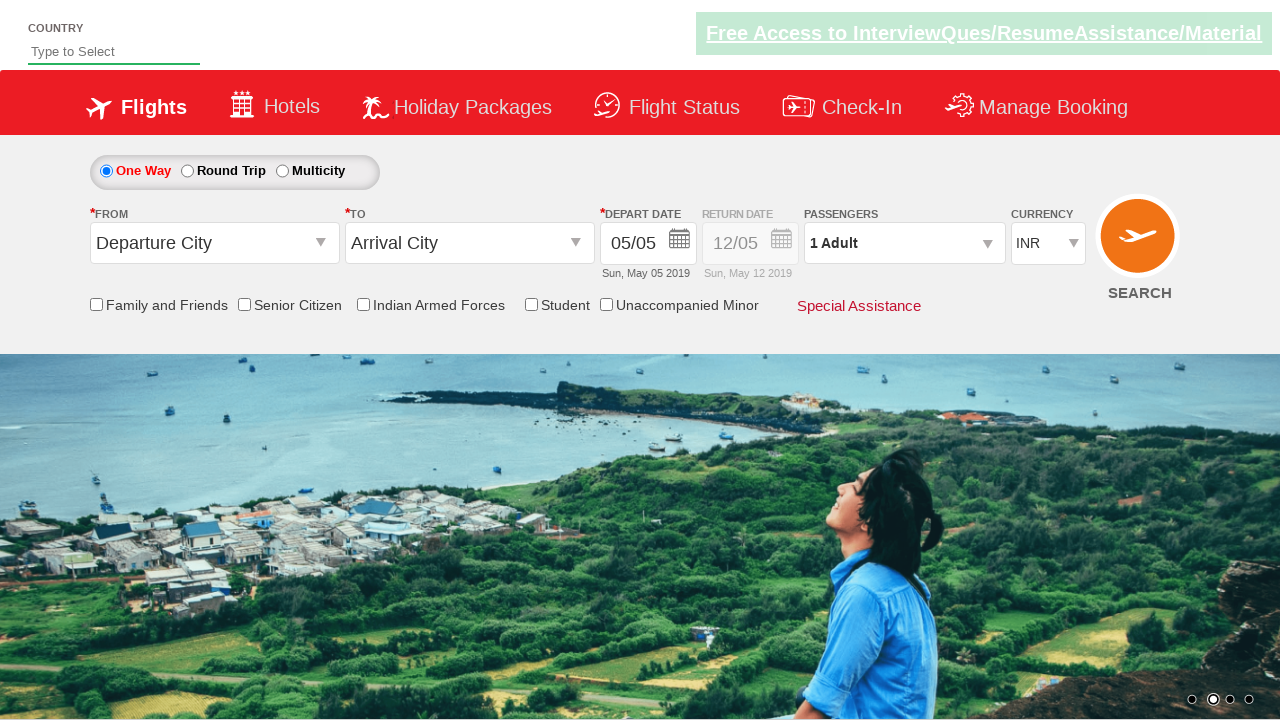

Clicked departure date field to open calendar at (648, 244) on #ctl00_mainContent_view_date1
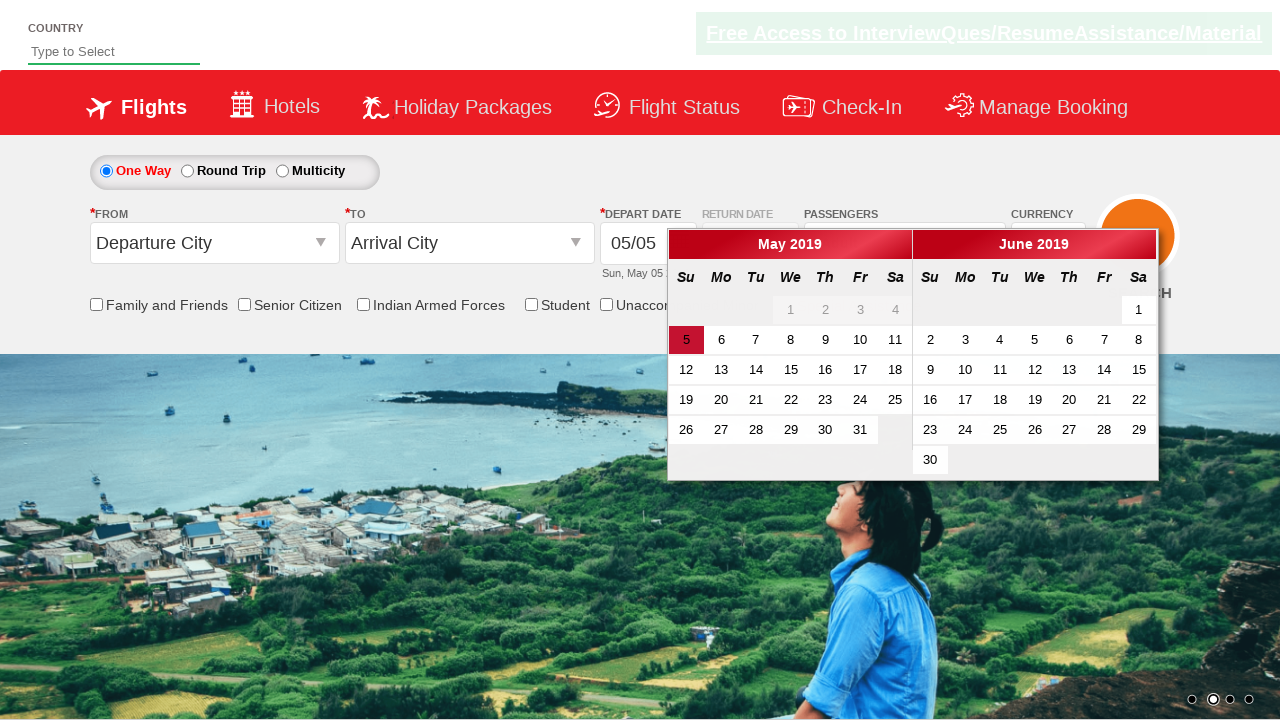

Calendar appeared with date options
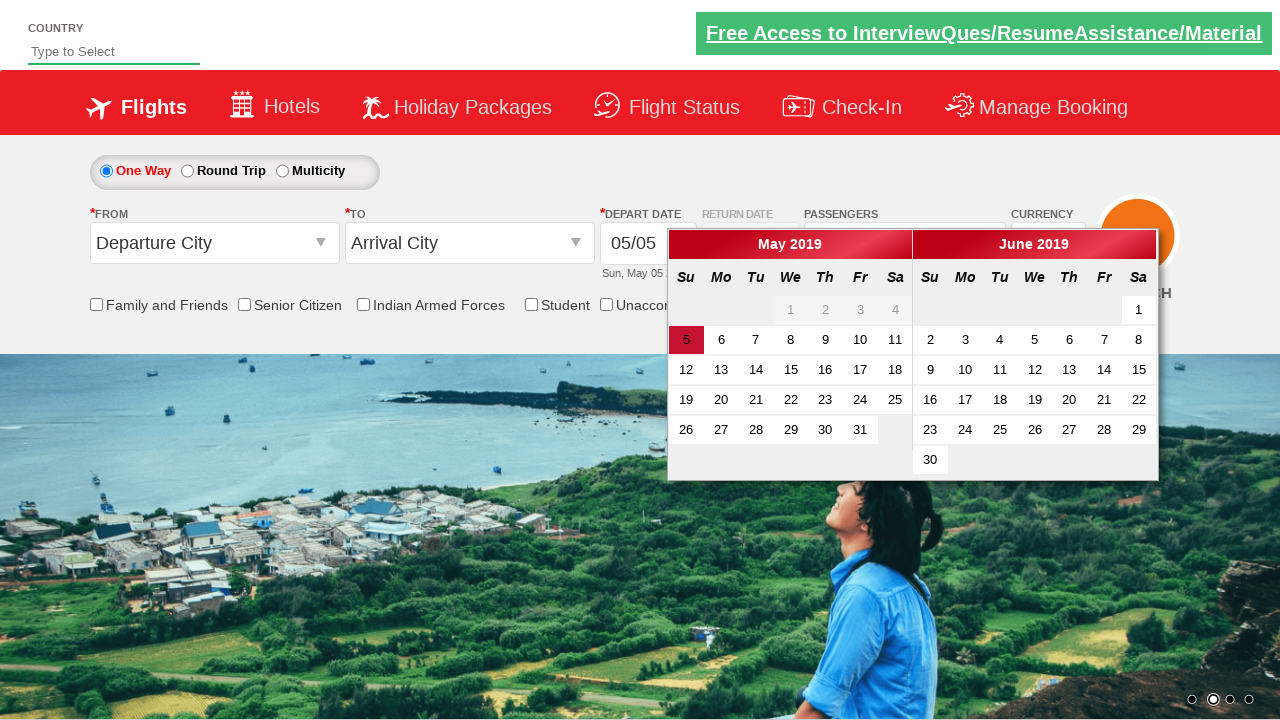

Selected departure date 23 at (825, 400) on a.ui-state-default >> nth=18
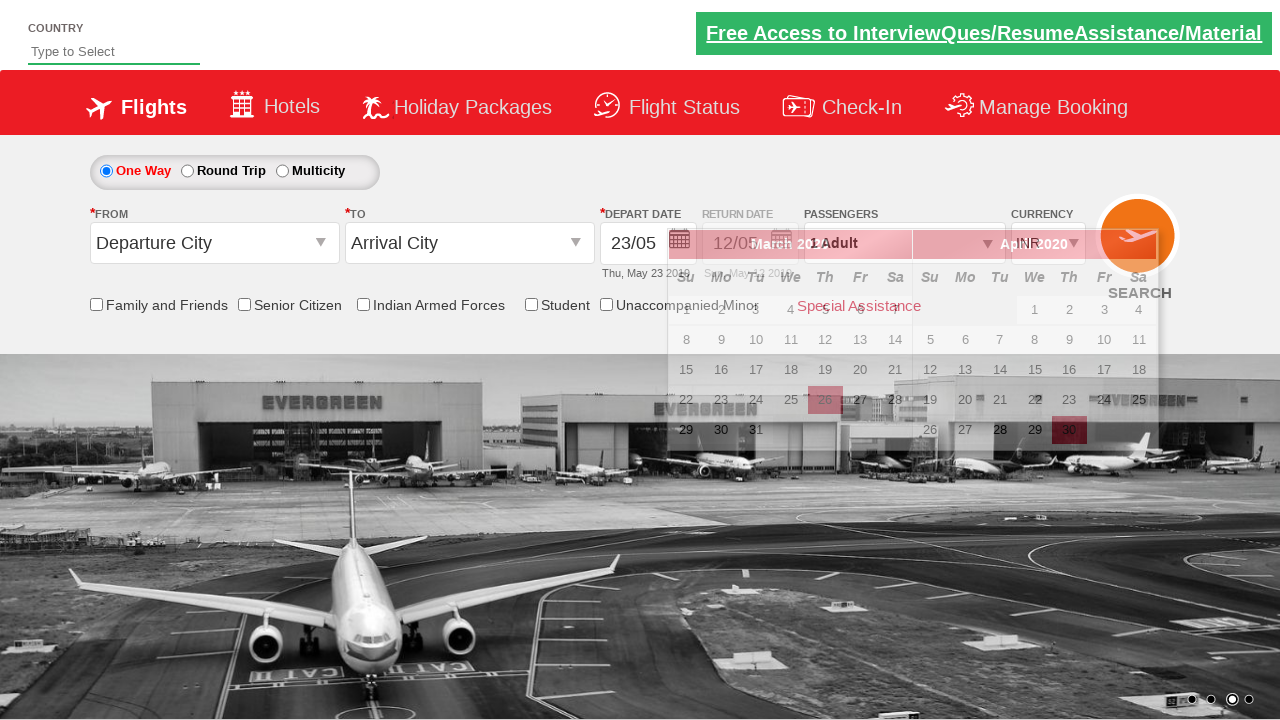

Clicked return date field to open calendar at (750, 244) on #ctl00_mainContent_view_date2
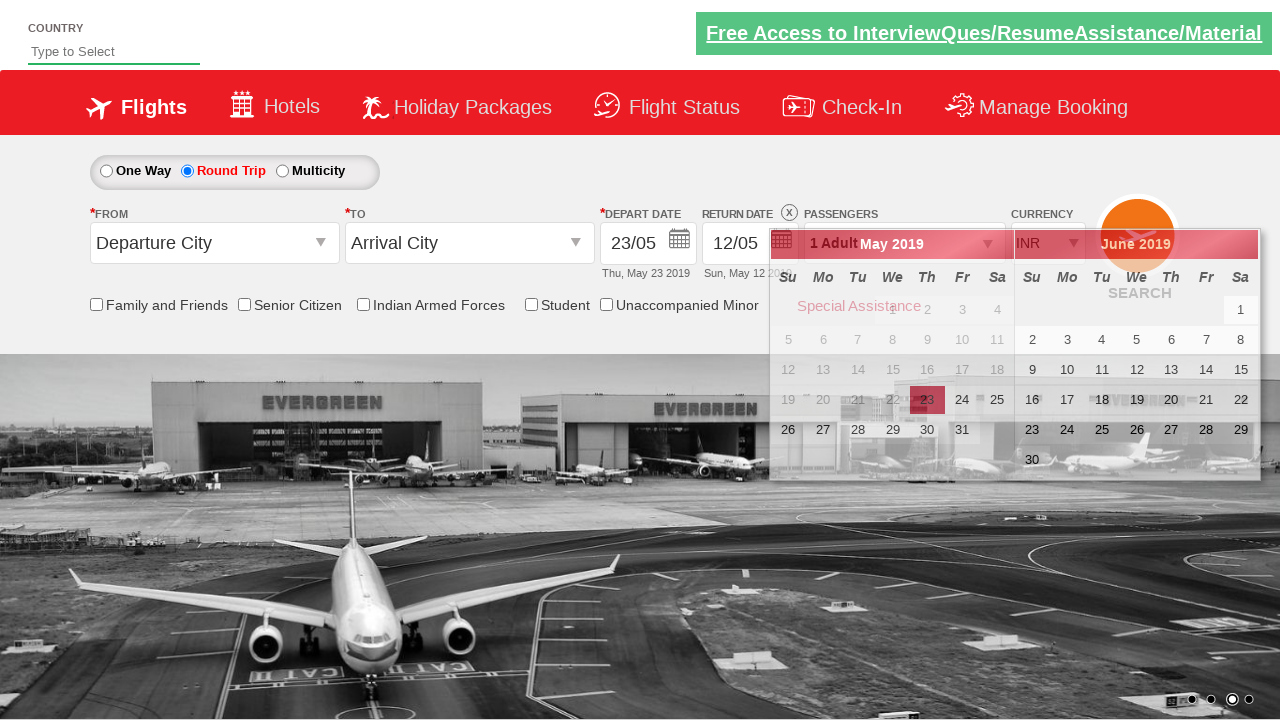

Return date calendar appeared with date options
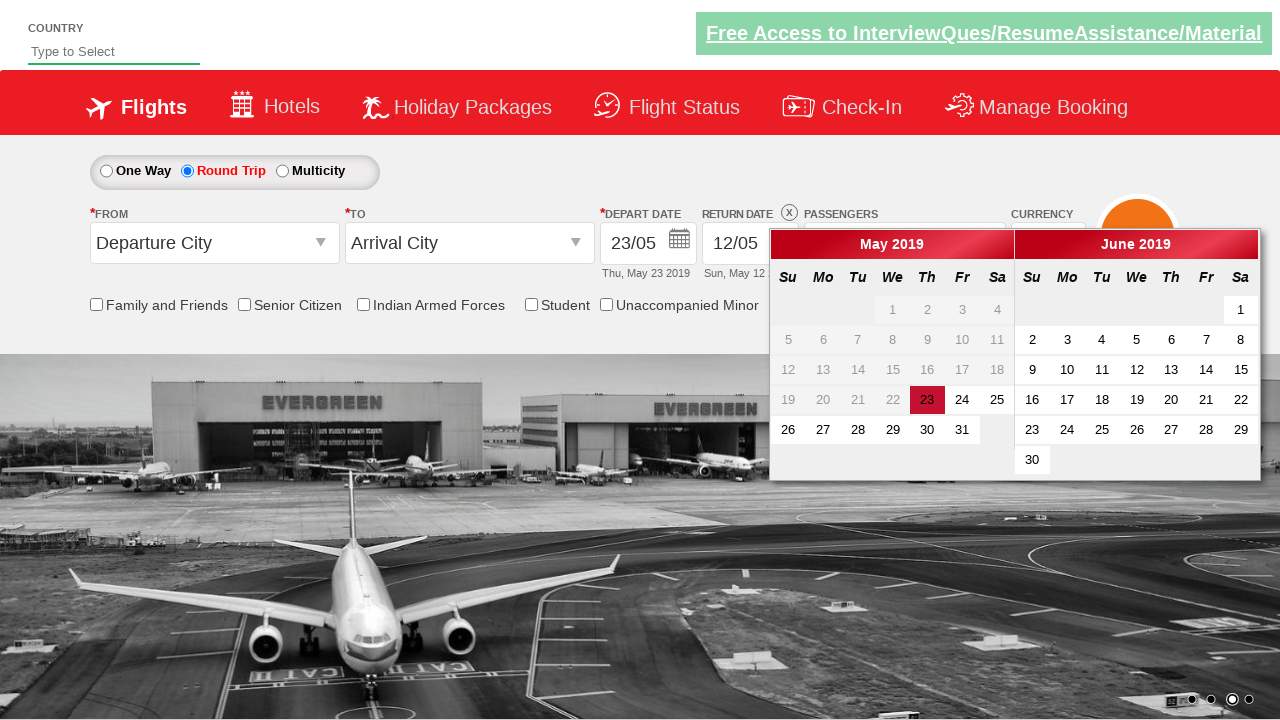

Selected return date 30 at (927, 430) on .ui-state-default >> nth=29
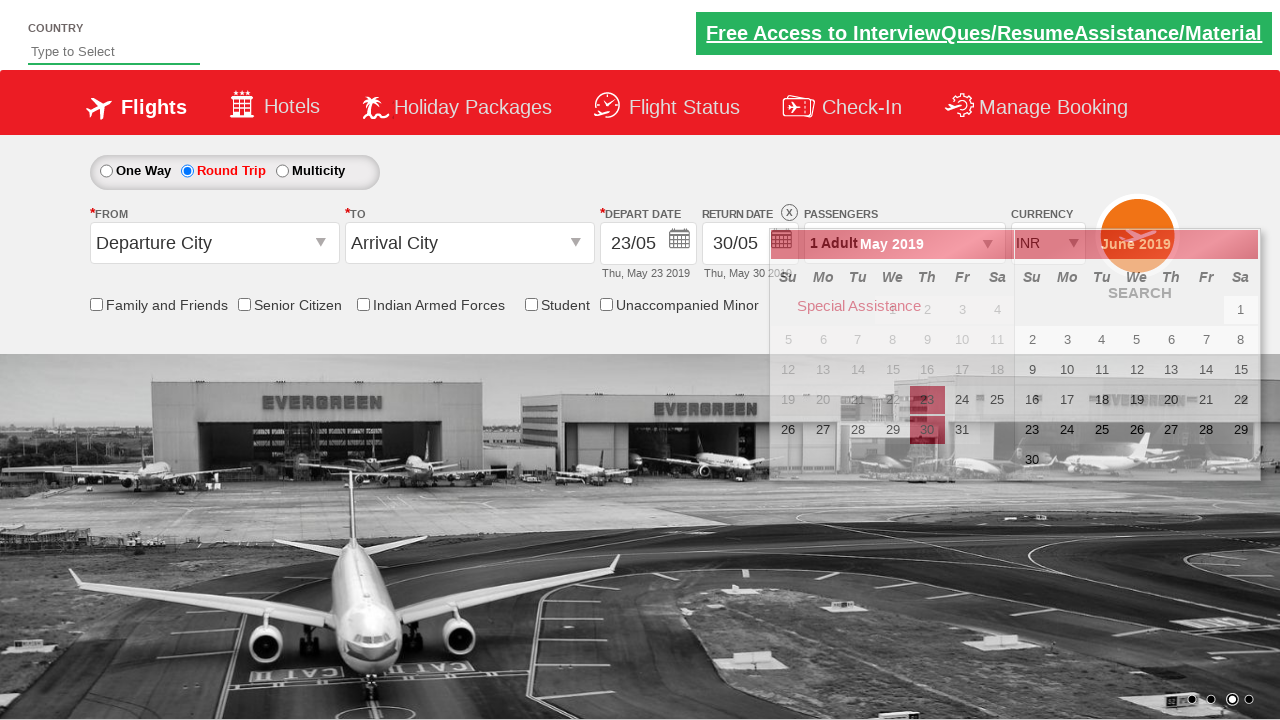

Clicked passenger info dropdown to expand options at (904, 243) on #divpaxinfo
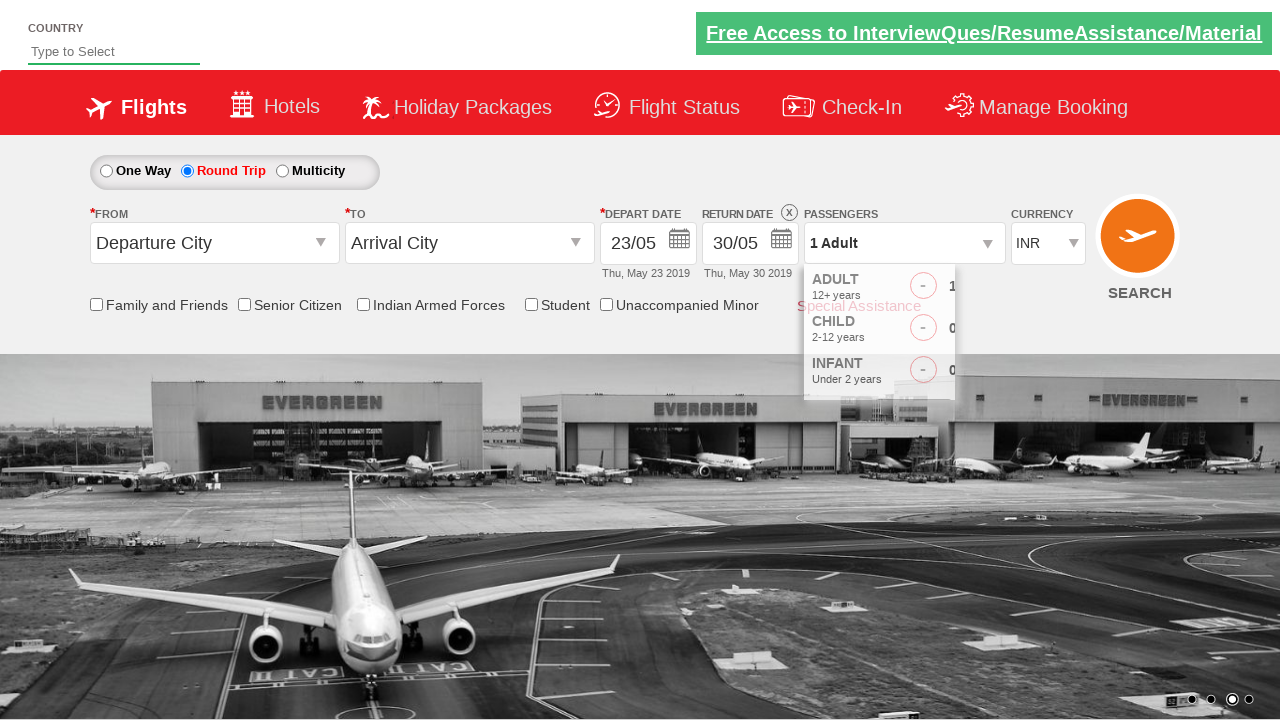

Incremented adult passenger count (iteration 1/4) at (982, 288) on #hrefIncAdt
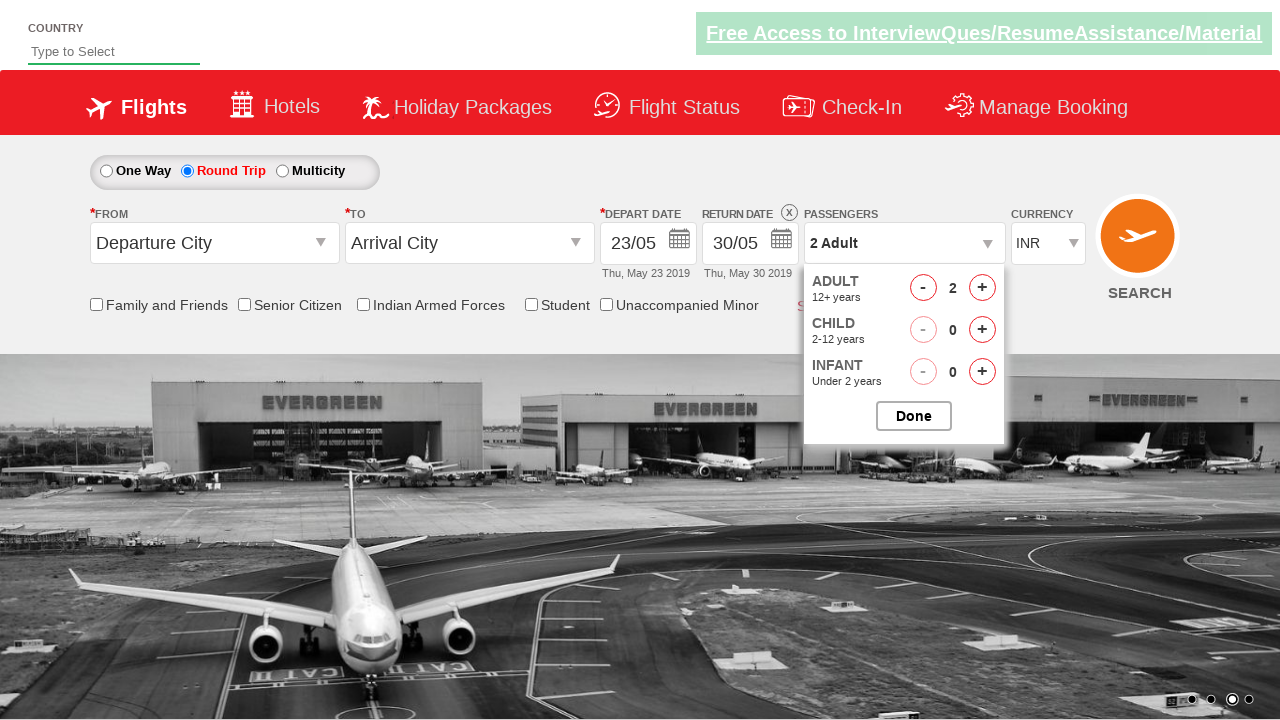

Incremented adult passenger count (iteration 2/4) at (982, 288) on #hrefIncAdt
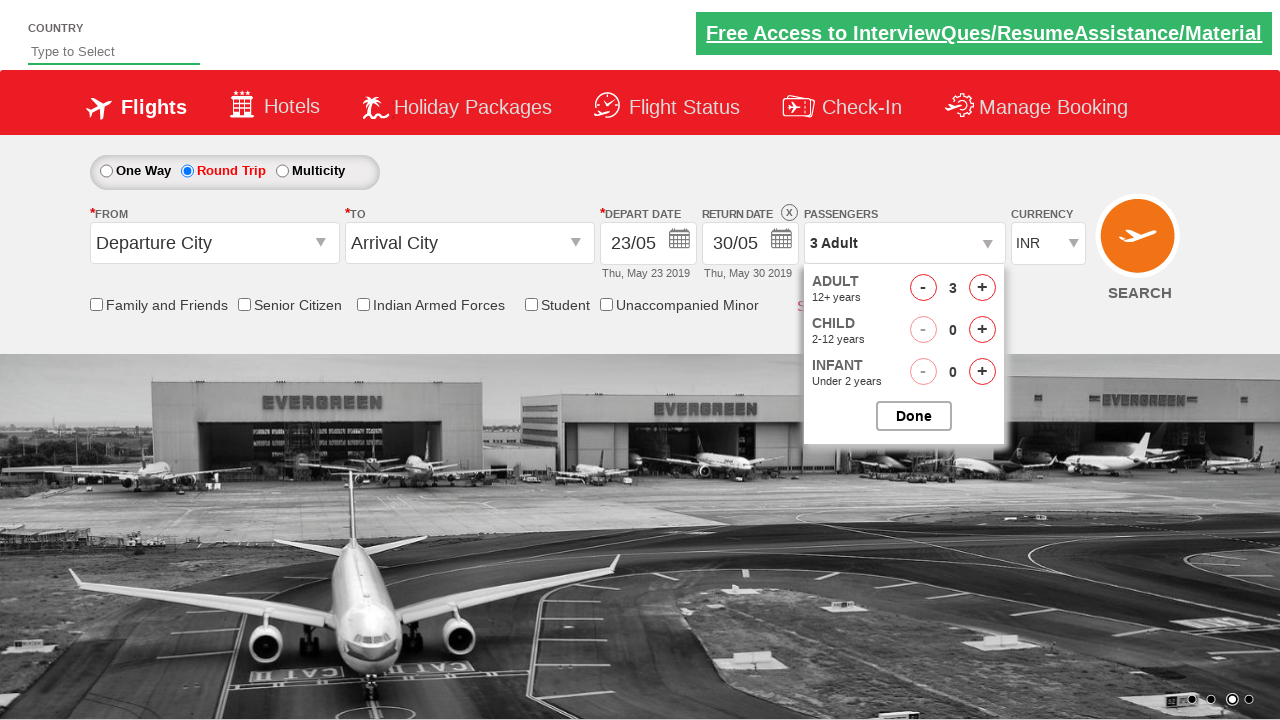

Incremented adult passenger count (iteration 3/4) at (982, 288) on #hrefIncAdt
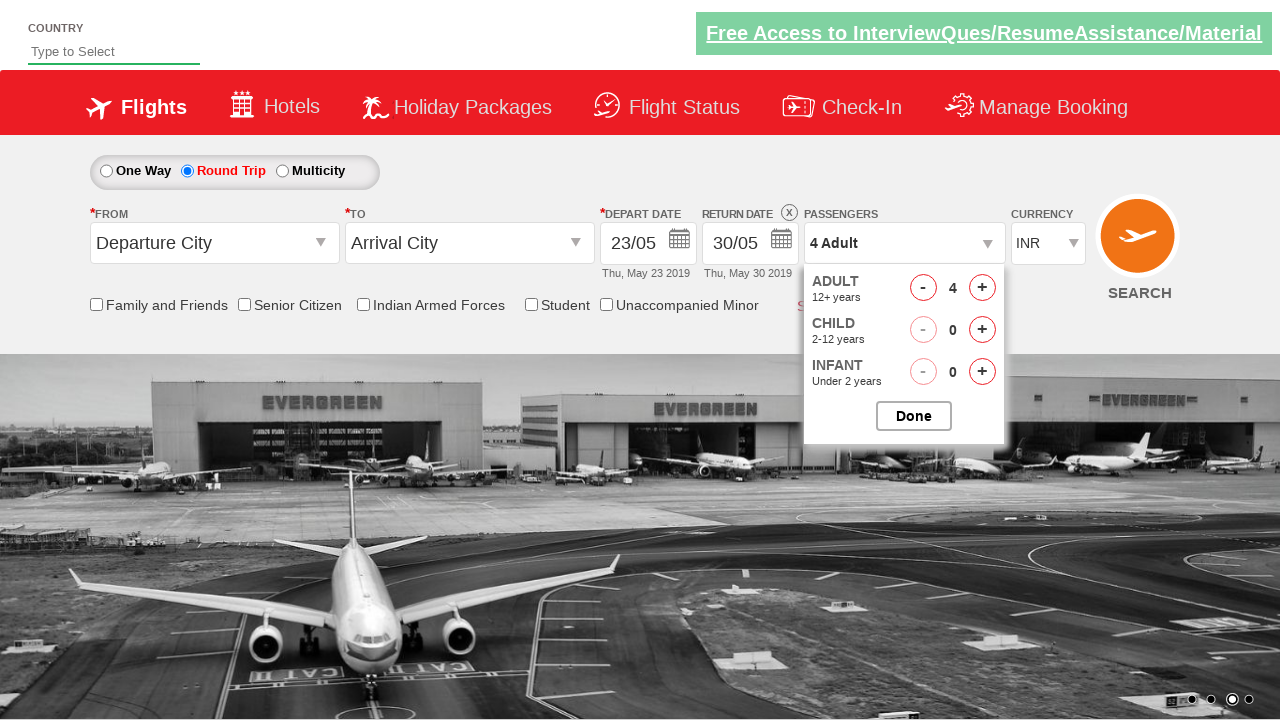

Incremented adult passenger count (iteration 4/4) at (982, 288) on #hrefIncAdt
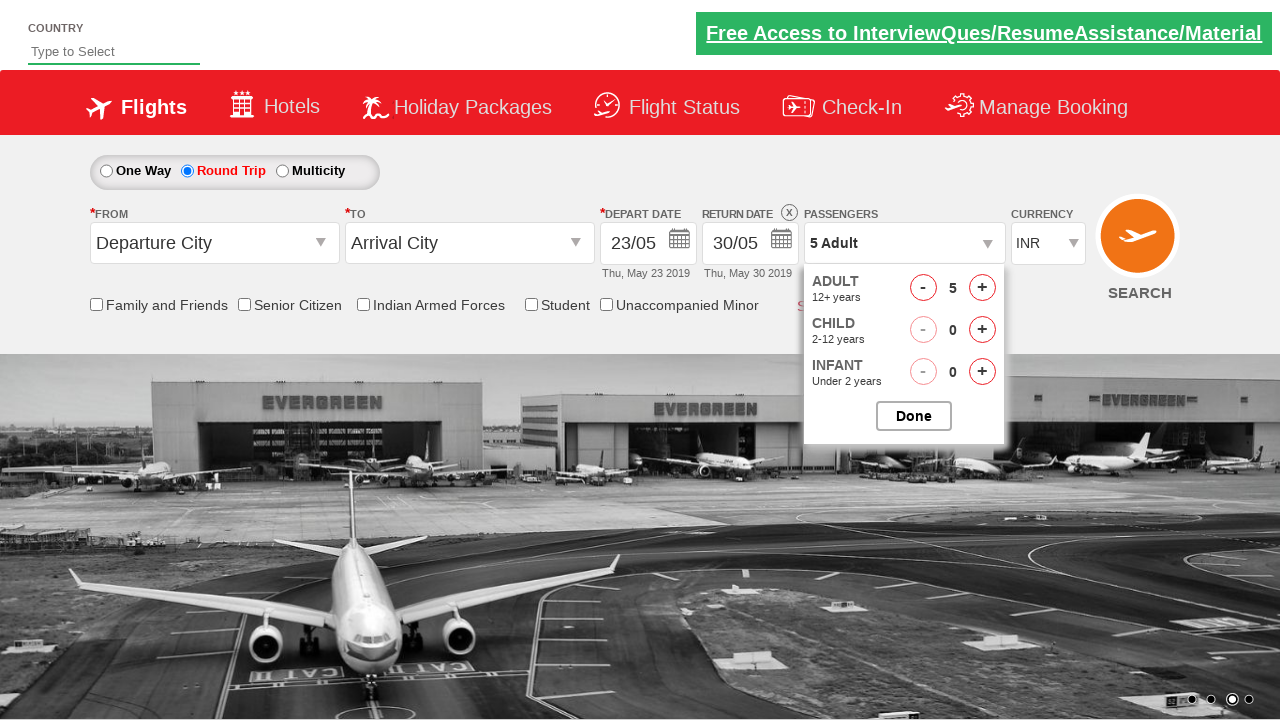

Clicked done button to close passenger selection at (914, 416) on .buttonN
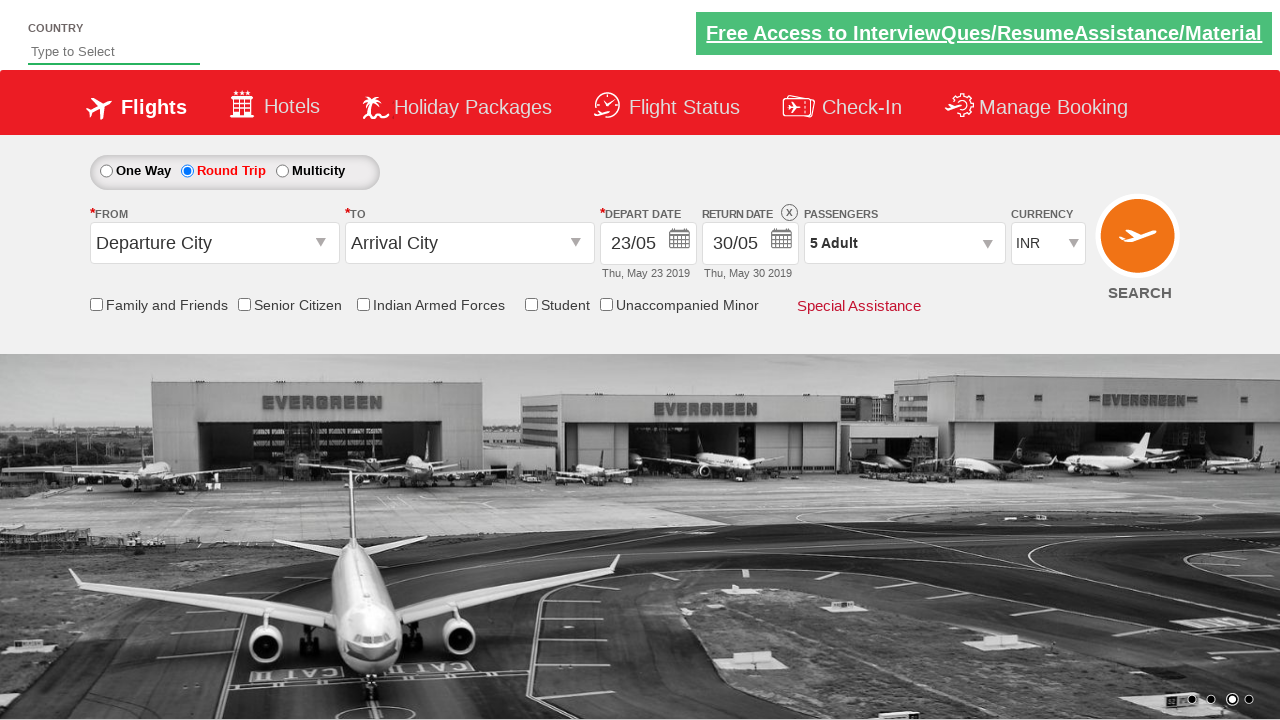

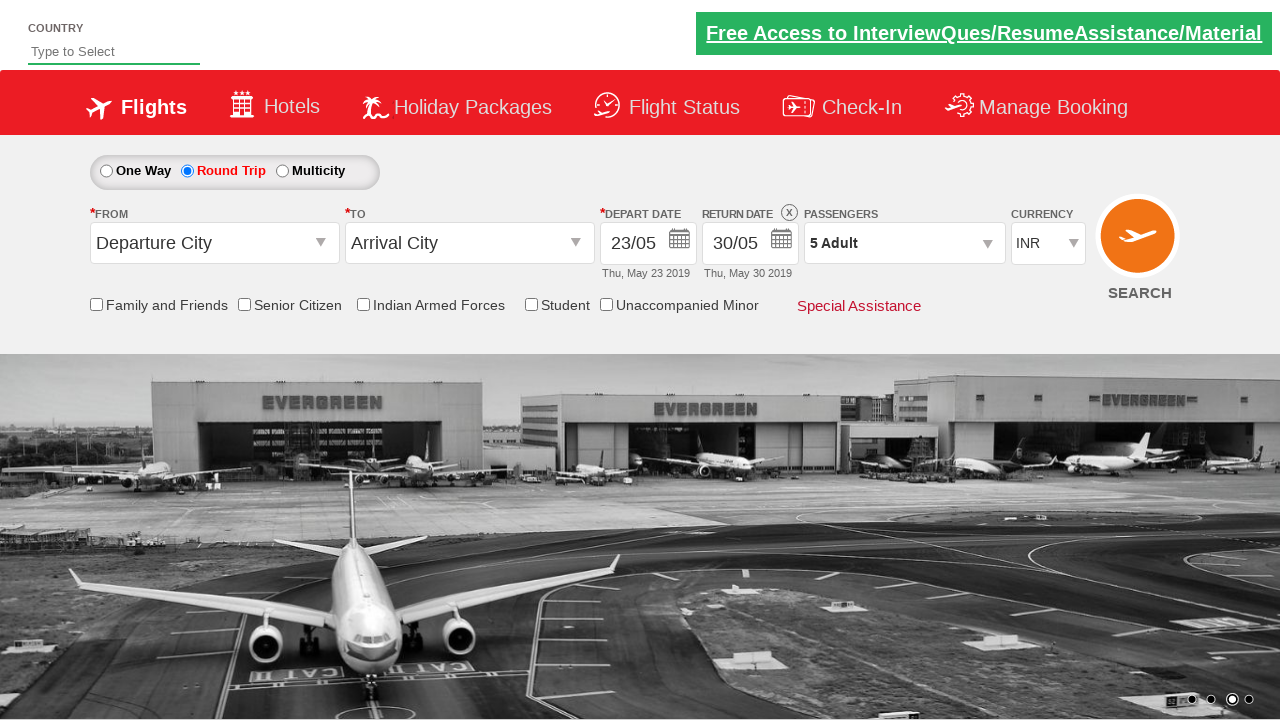